Tests window handling by clicking a link that opens a new window, switching to it, getting its title, and then returning to the parent window

Starting URL: https://seleniumpractise.blogspot.com/2017/

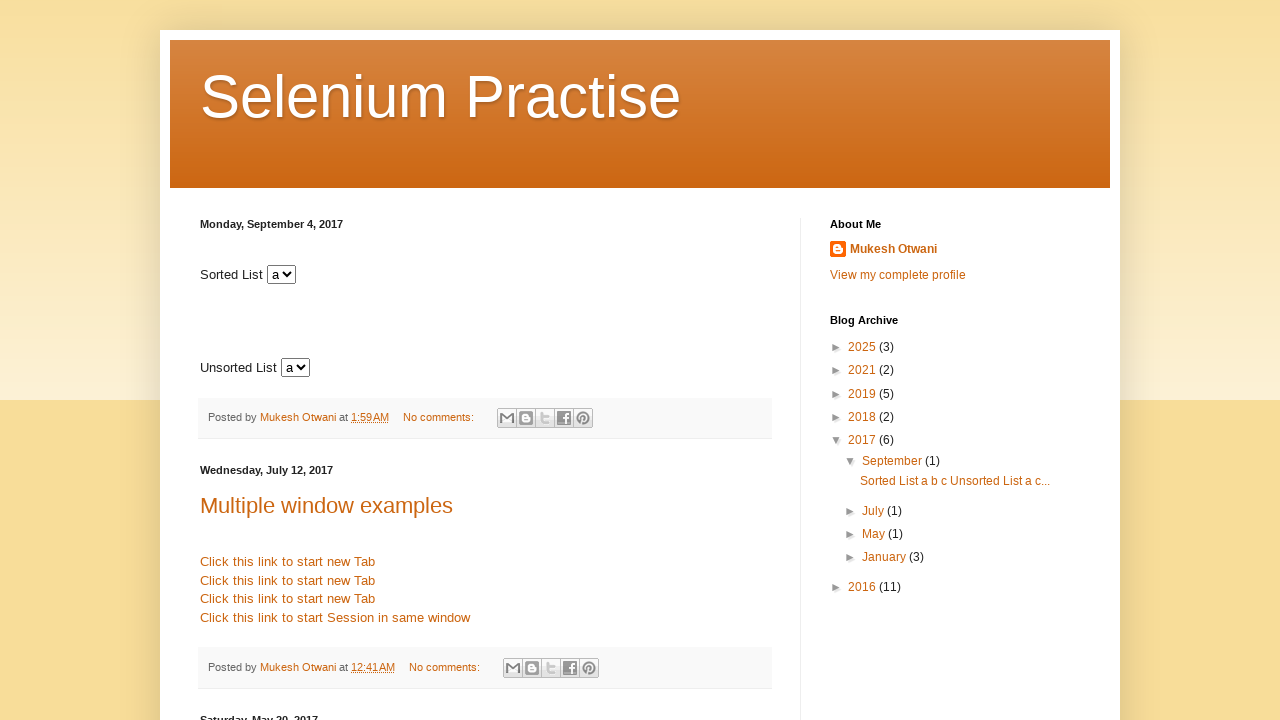

Clicked Google link and new window opened at (288, 562) on xpath=//a[@href='//www.google.com']
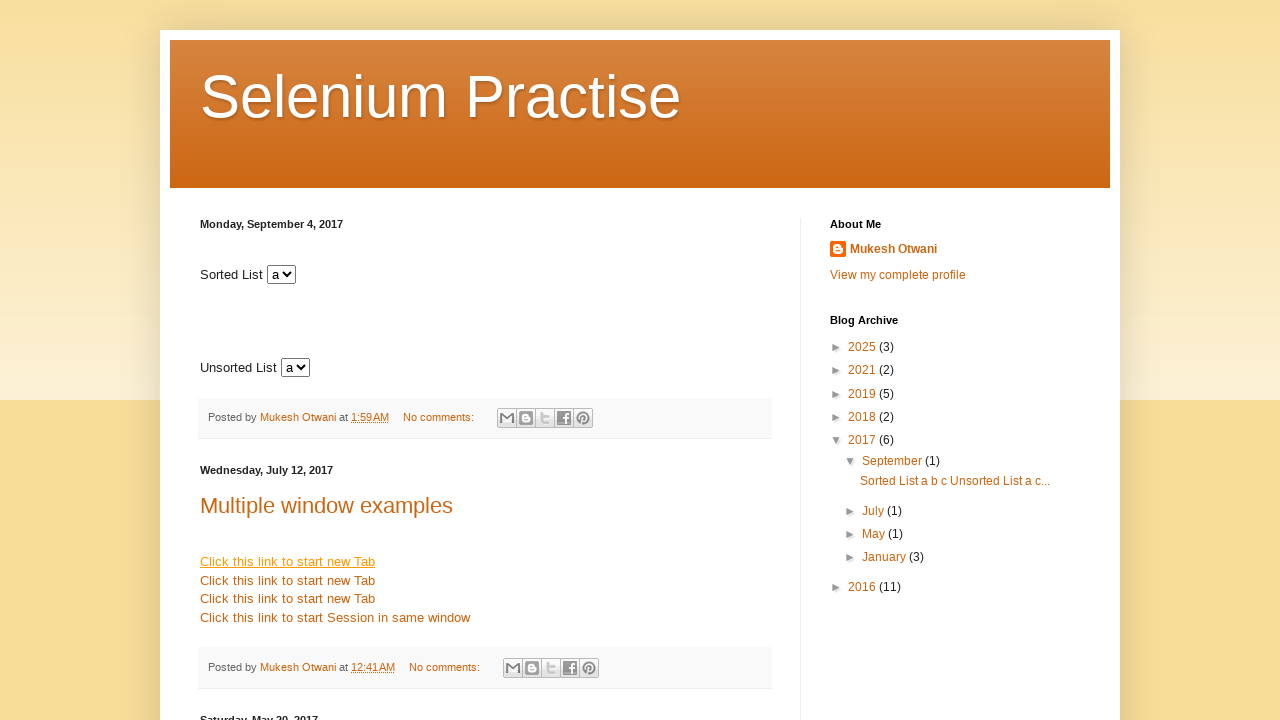

Retrieved title of new window
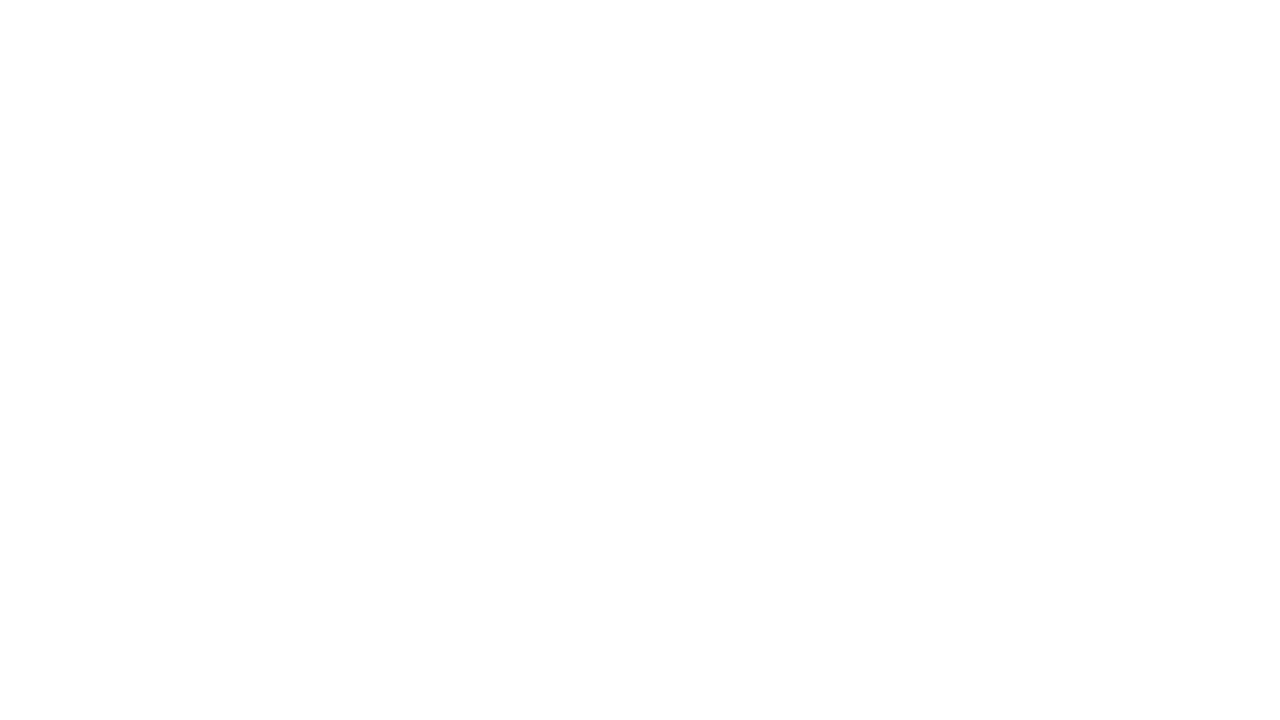

Closed new window
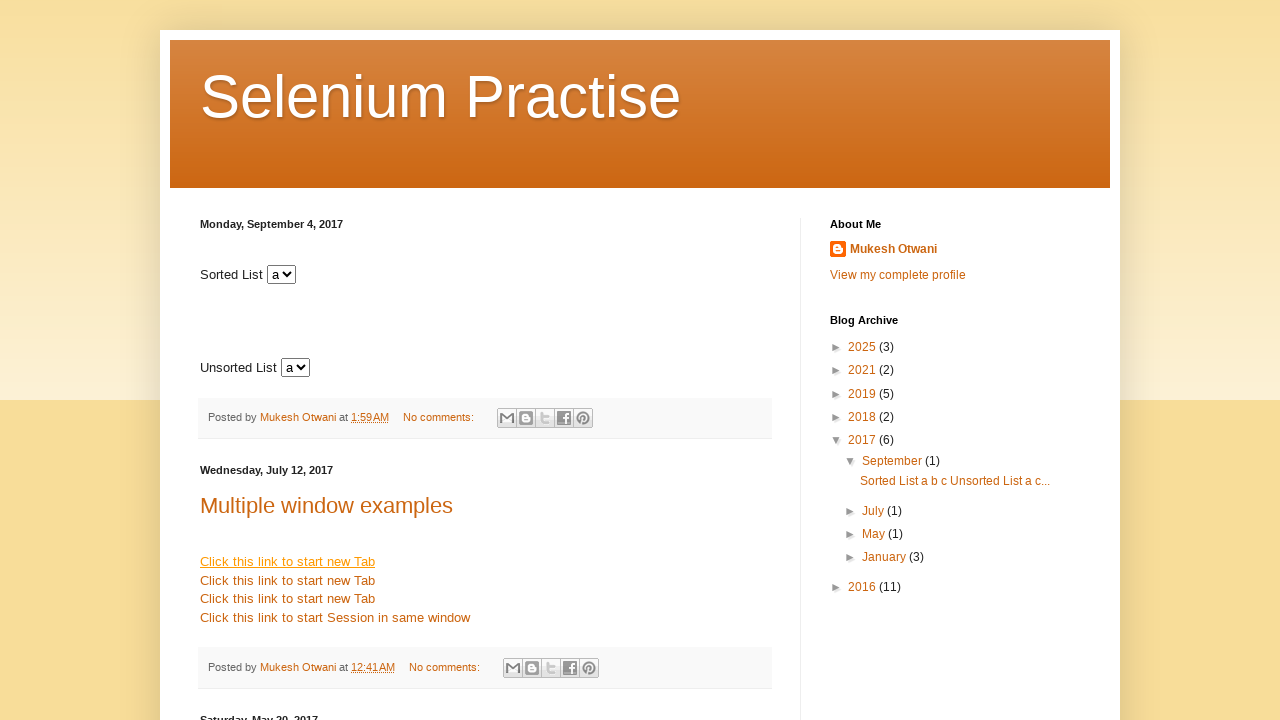

Retrieved title of original page after closing new window
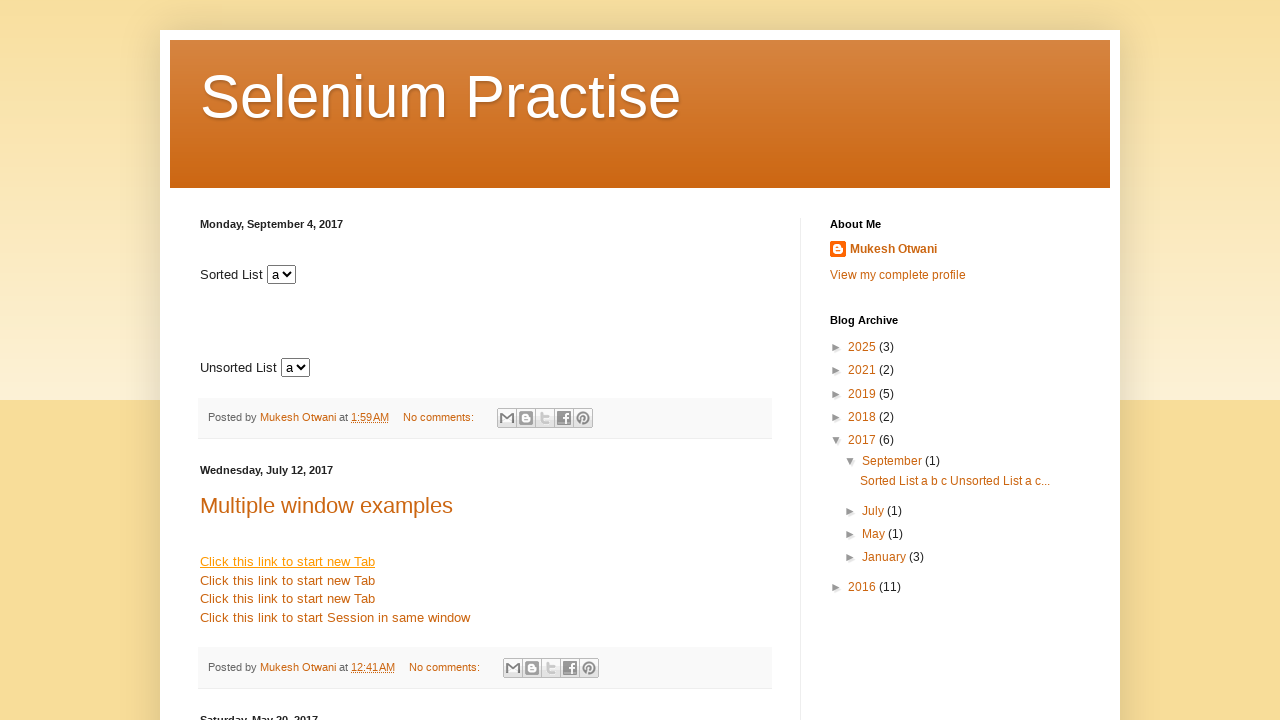

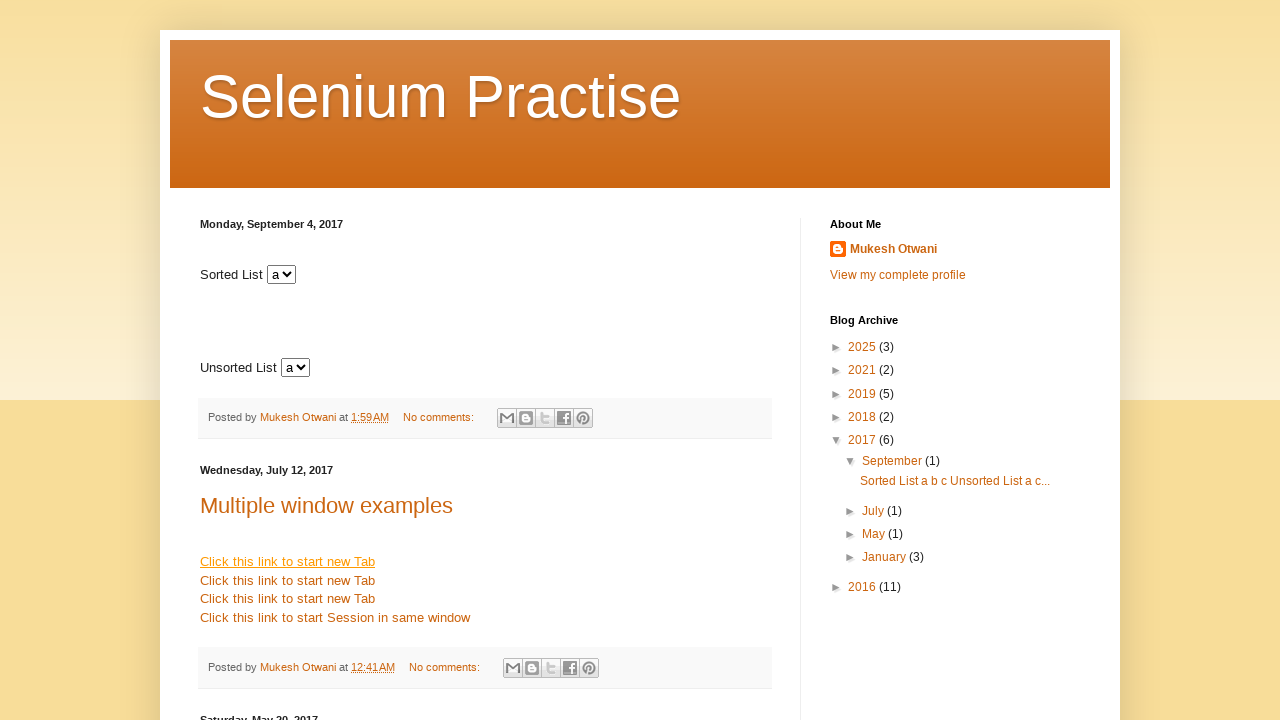